Tests new user registration form on a car rental website by filling in user details and submitting the registration form

Starting URL: https://www.rodnarentacar.ro/

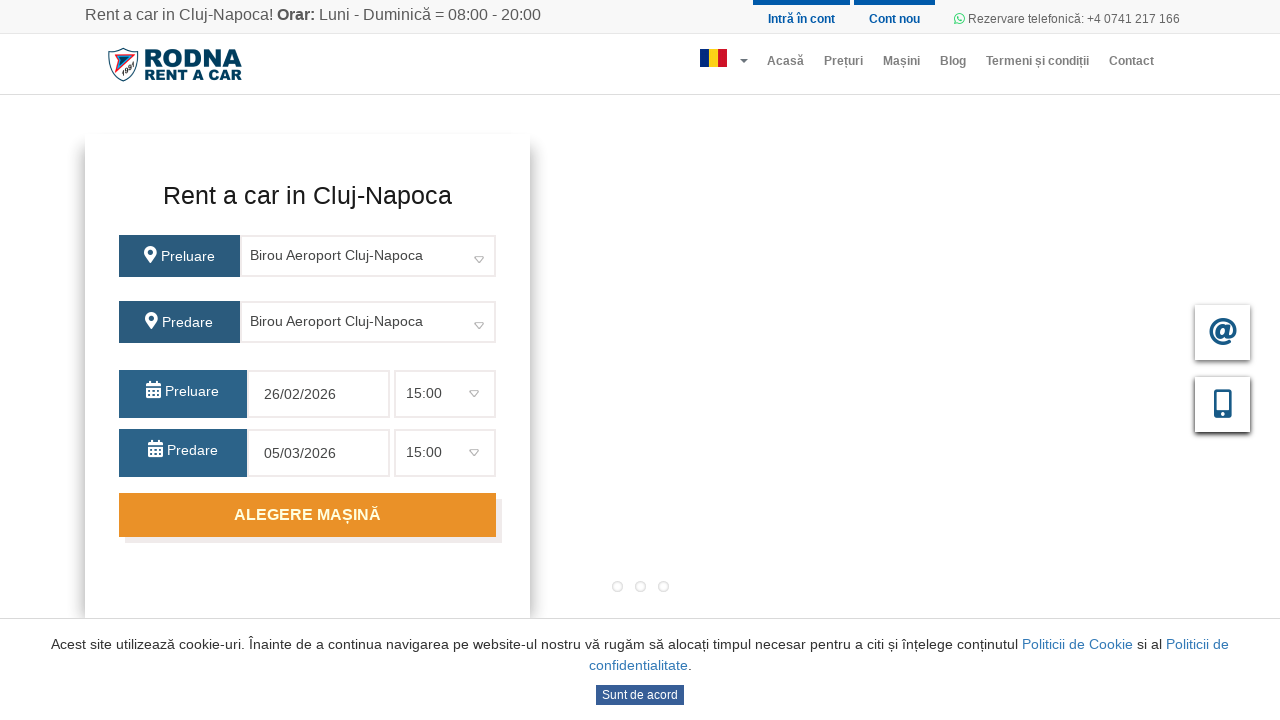

Clicked on new user registration link at (894, 16) on xpath=/html/body/div[1]/div[2]/div[2]/ul/li[2]/a
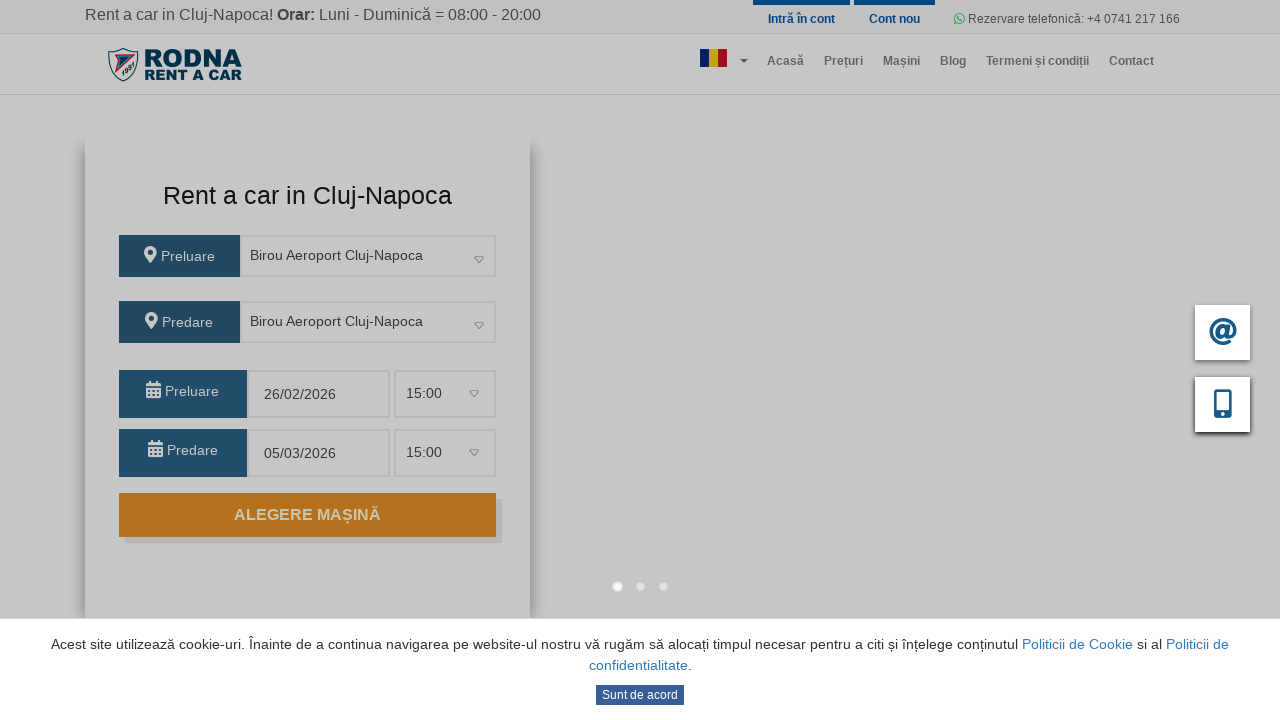

Filled in last name field with 'petrica' on #nume_reg
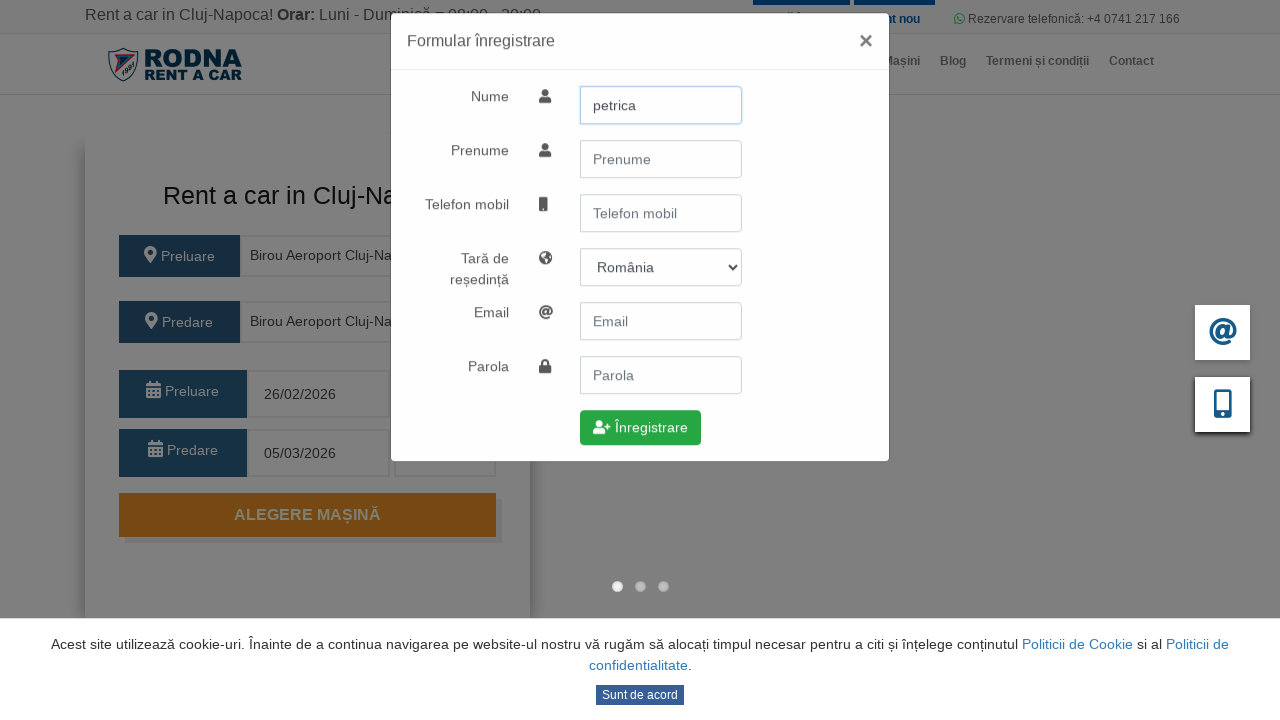

Filled in first name field with 'moromete' on #prenume_reg
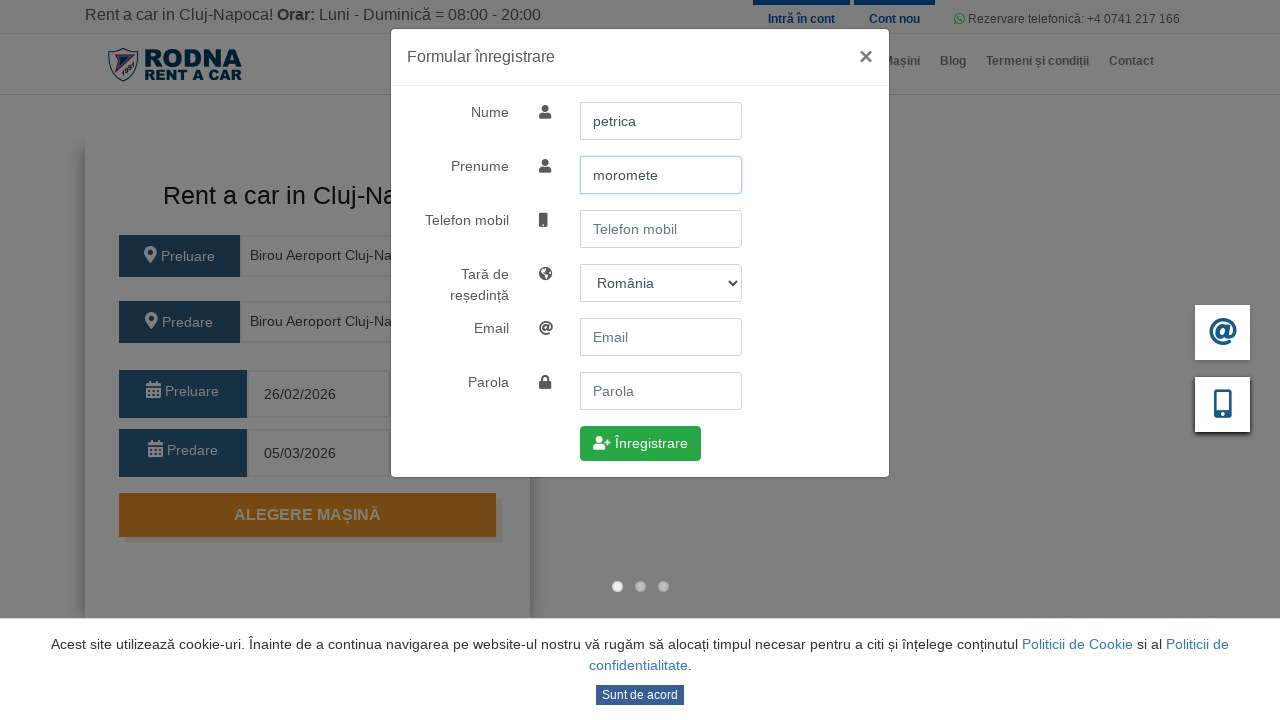

Filled in mobile phone field with '0755000000' on #mobile_reg
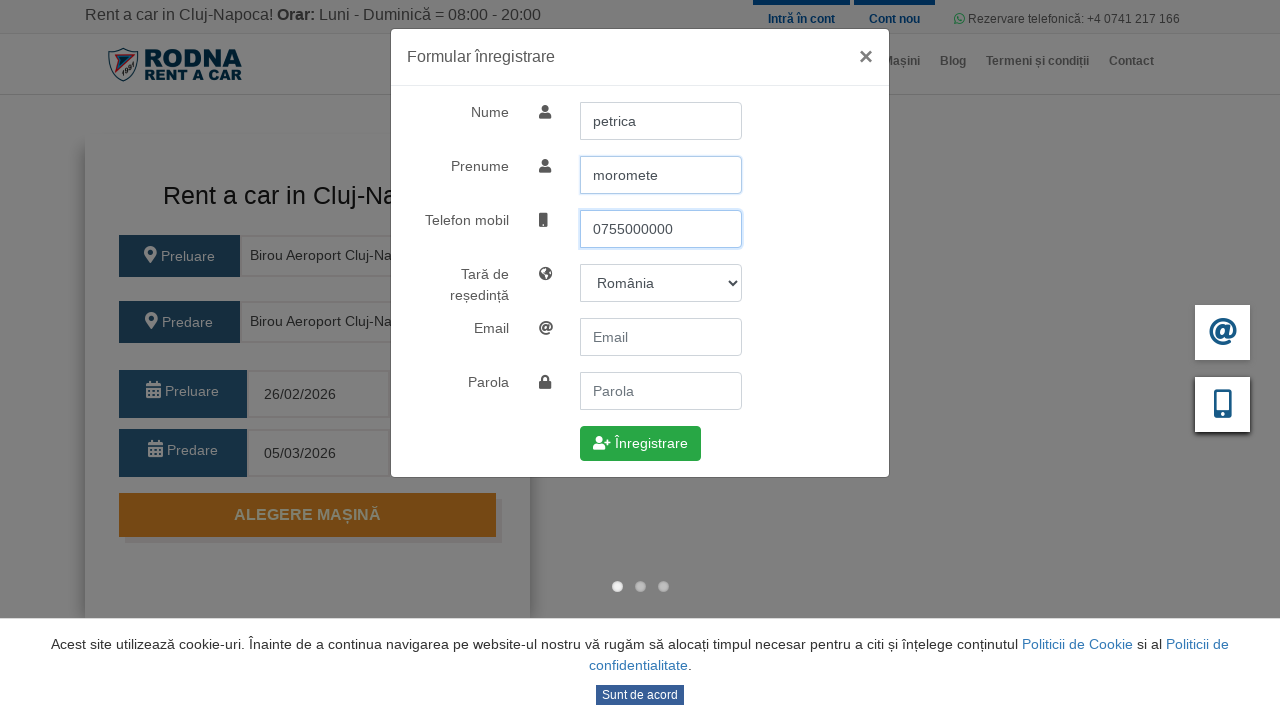

Filled in email field with 'petrica.moromete@yahoo.com' on #email_reg
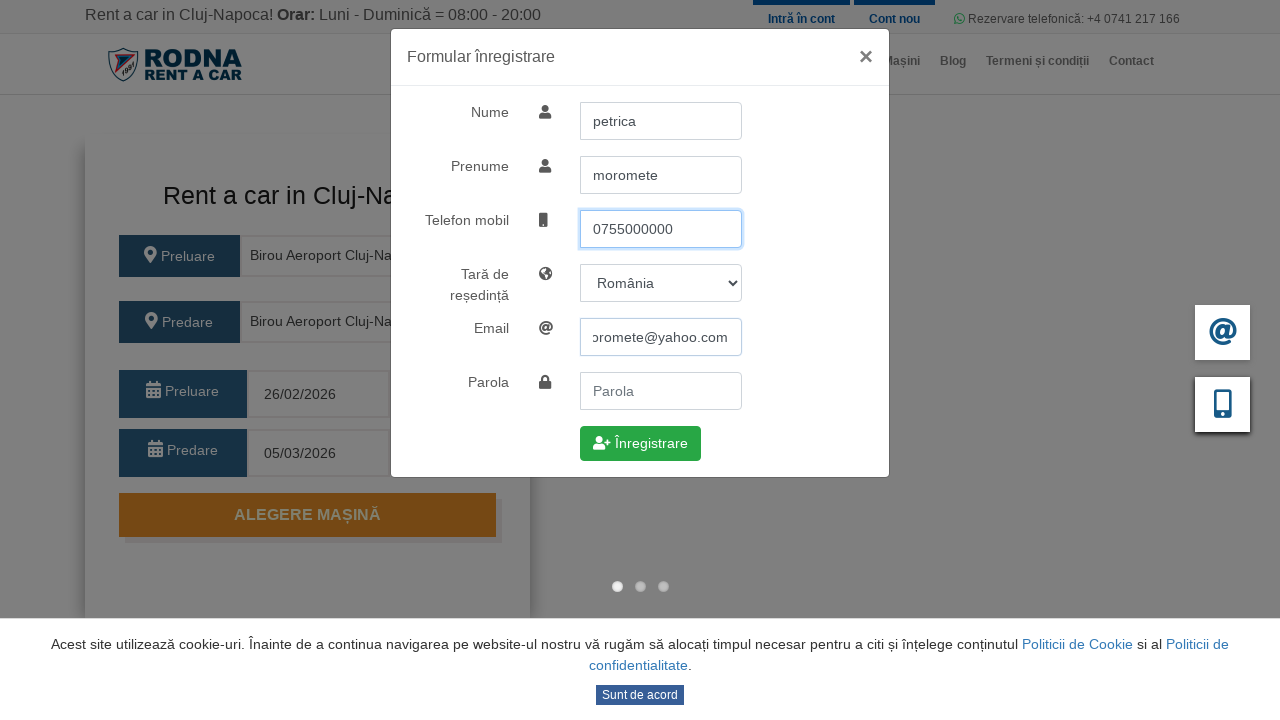

Filled in password field with 'asdf12345' on #user_password
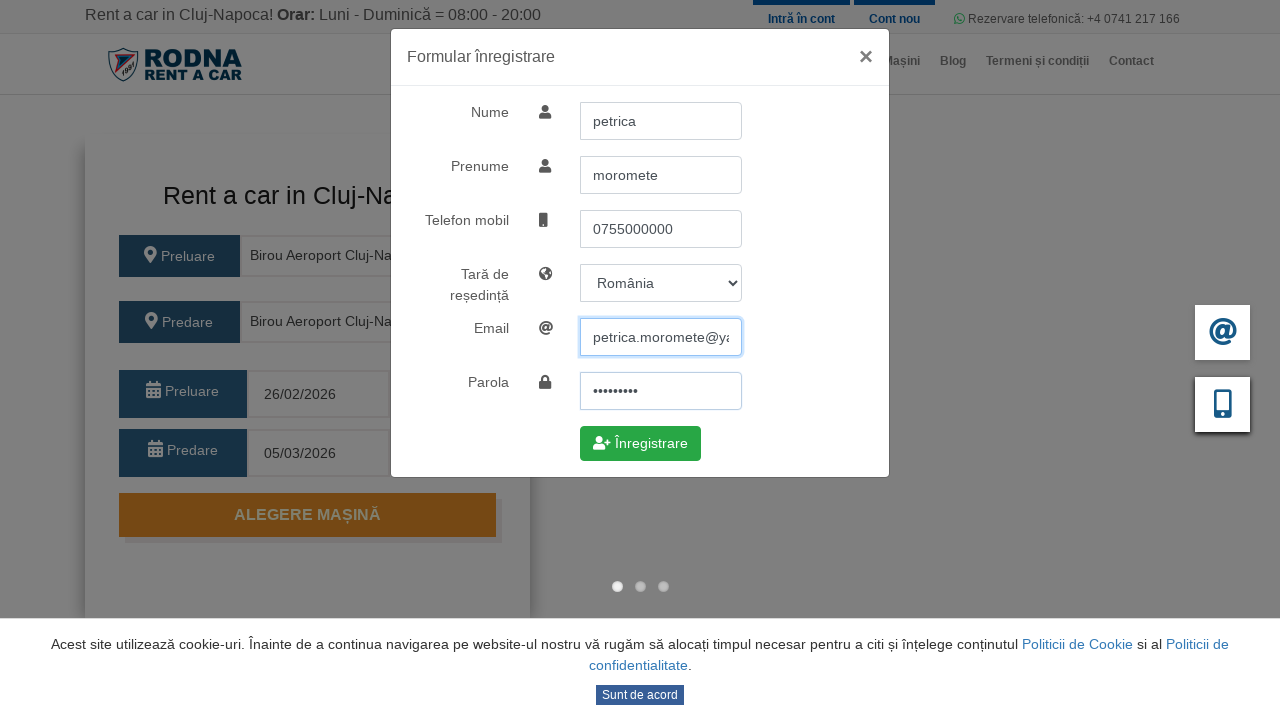

Clicked submit button to register new user at (640, 444) on .btn.btn-success.doRegister
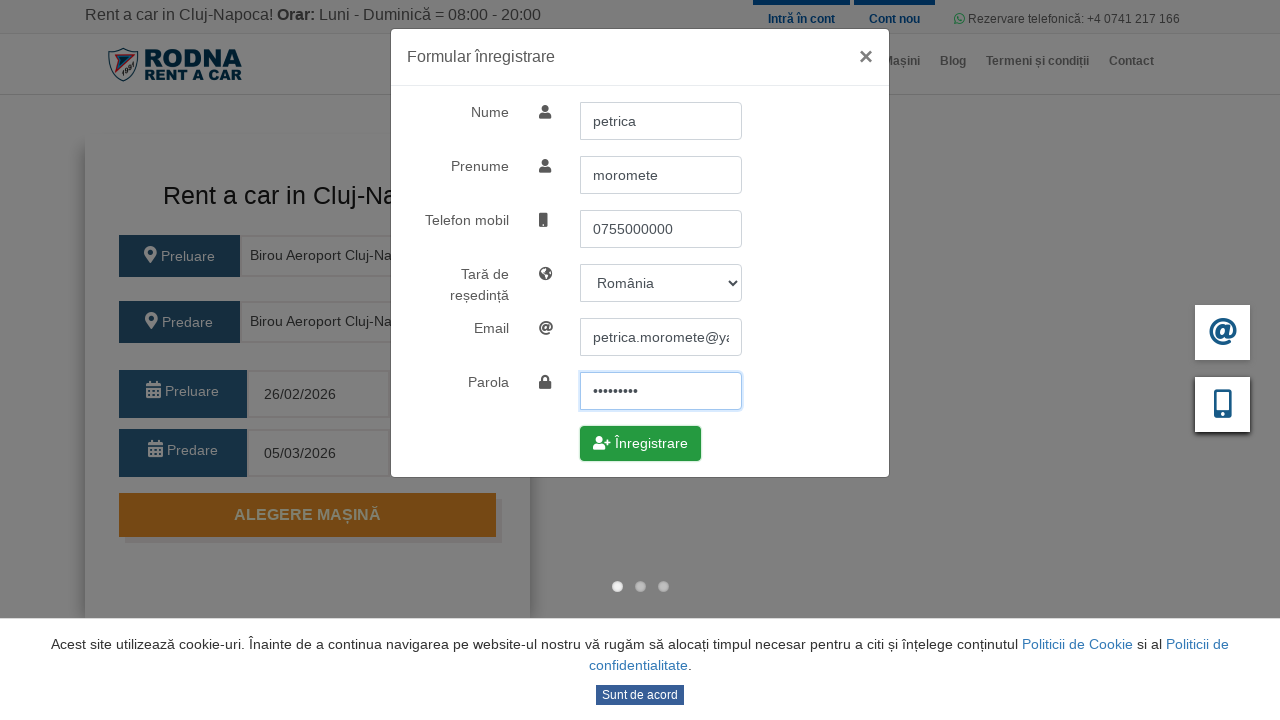

Waited 1000ms for registration response
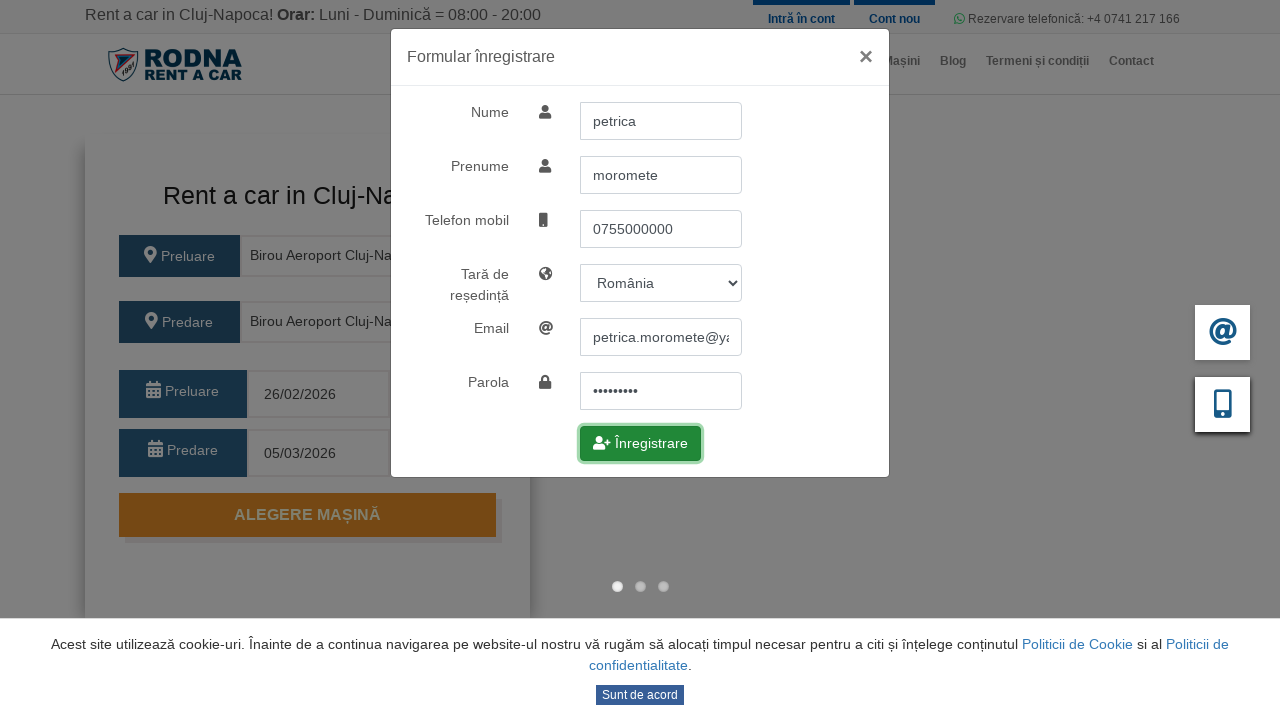

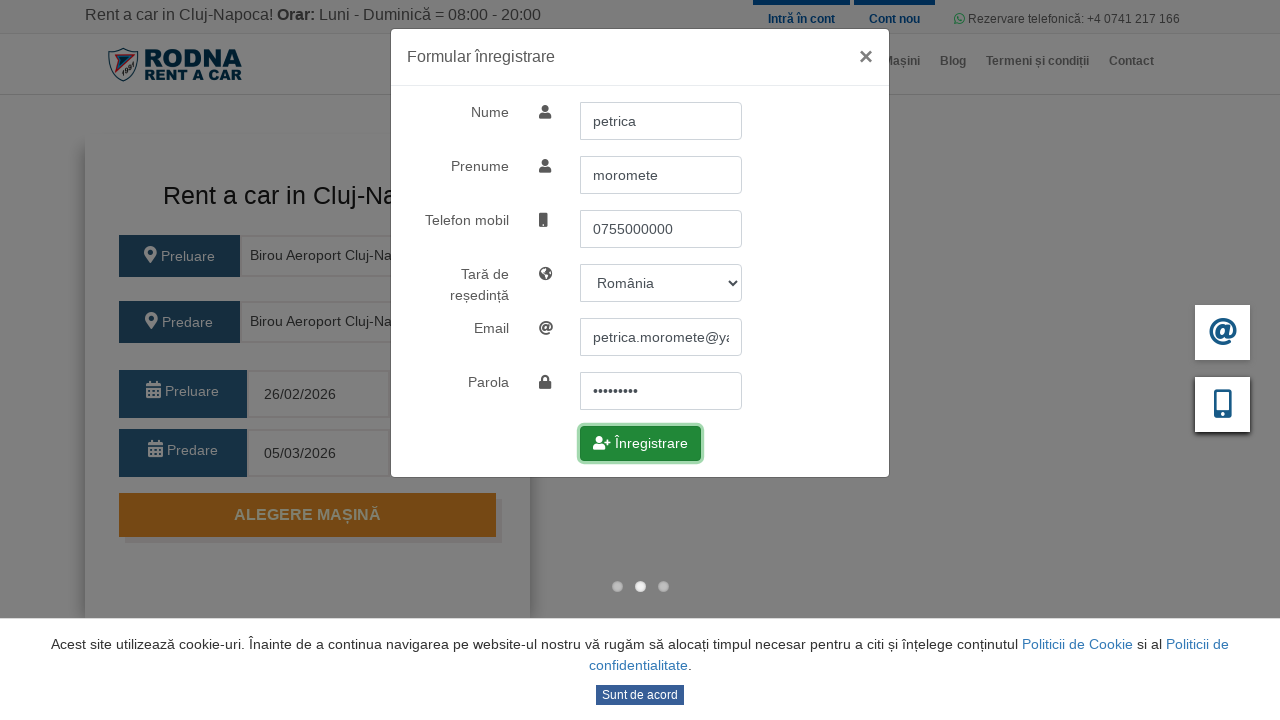